Tests the e-commerce search functionality by searching for products containing "ca", finding Cashews in the results, adding it to cart, and clicking the cart icon

Starting URL: https://rahulshettyacademy.com/seleniumPractise/#/

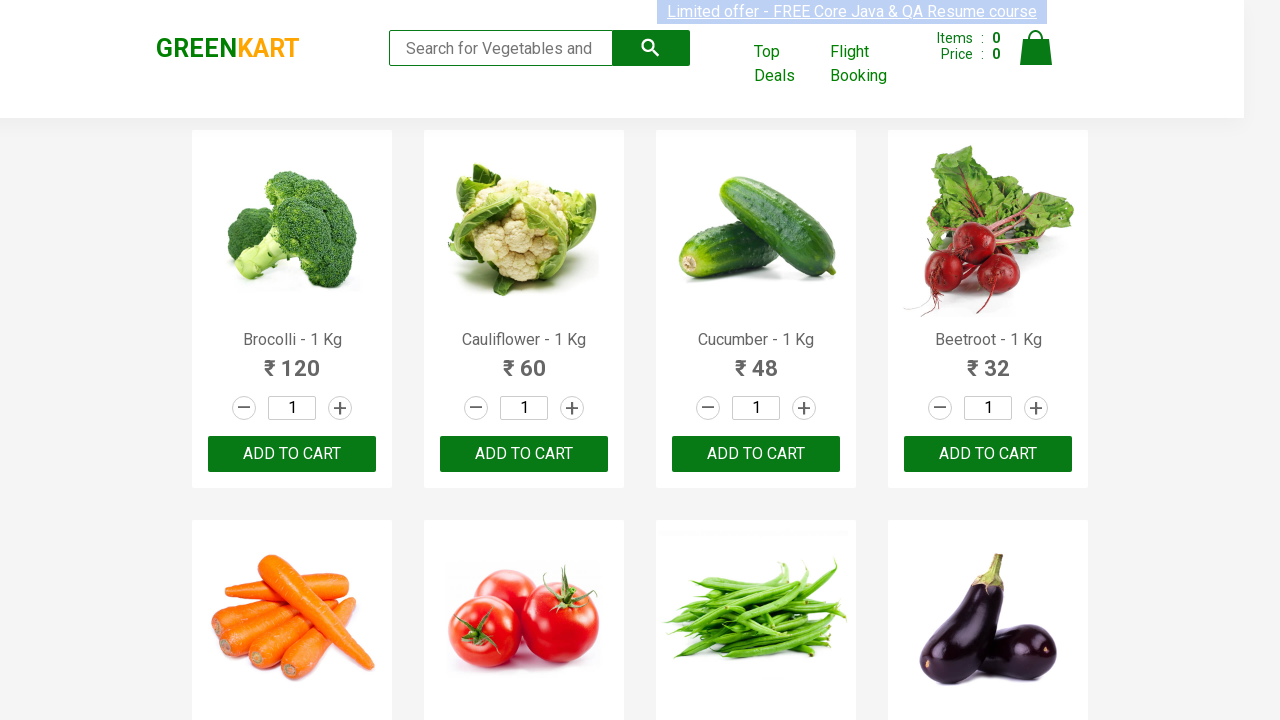

Filled search box with 'ca' on .search-keyword
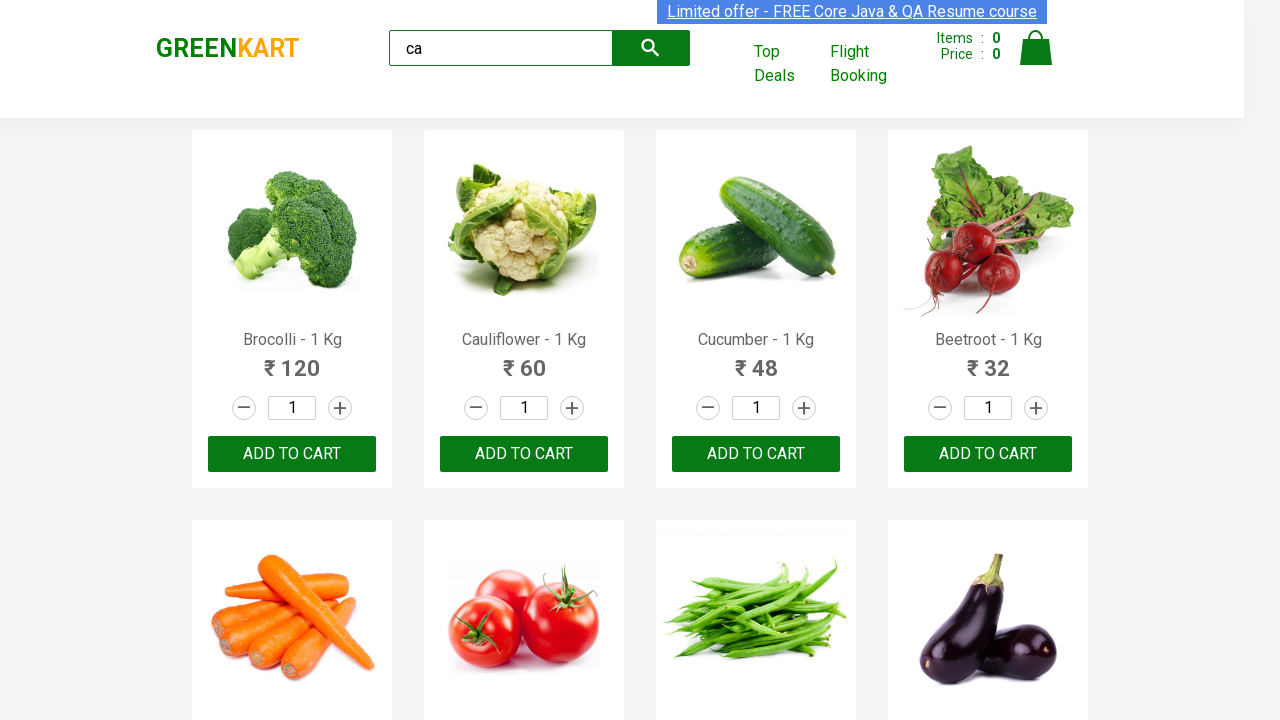

Waited 2 seconds for products to load
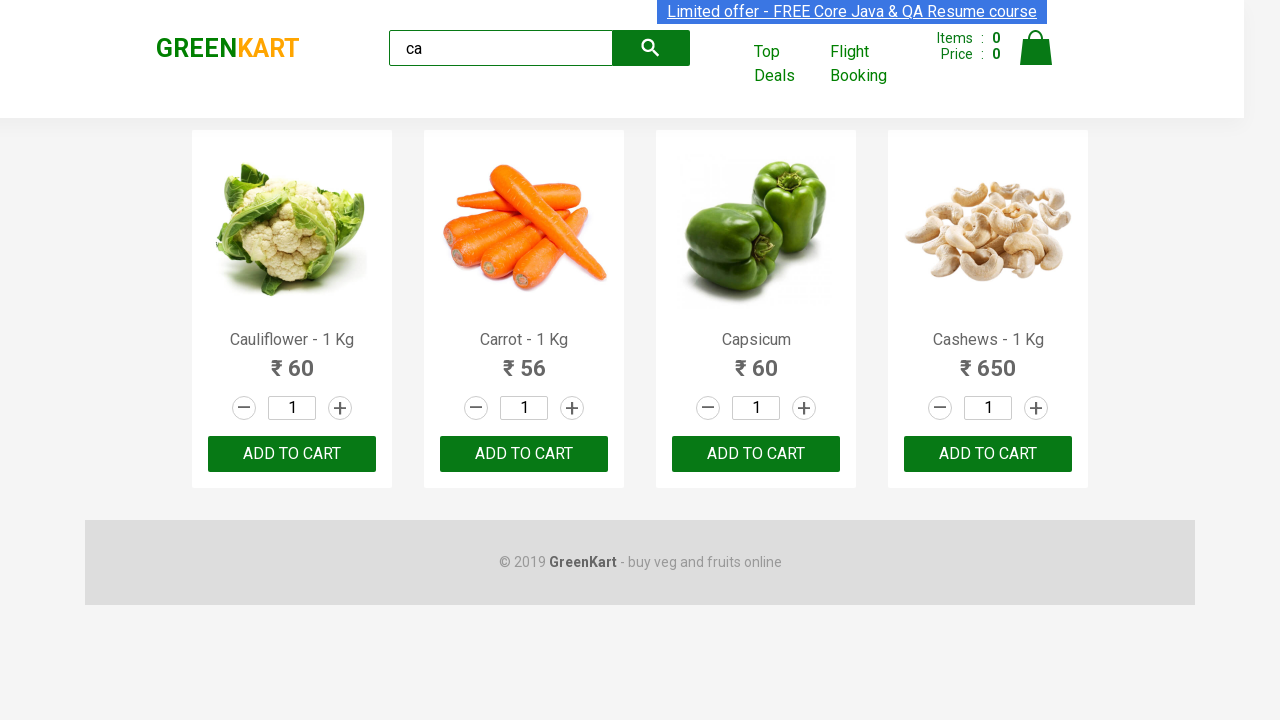

Products are now visible on the page
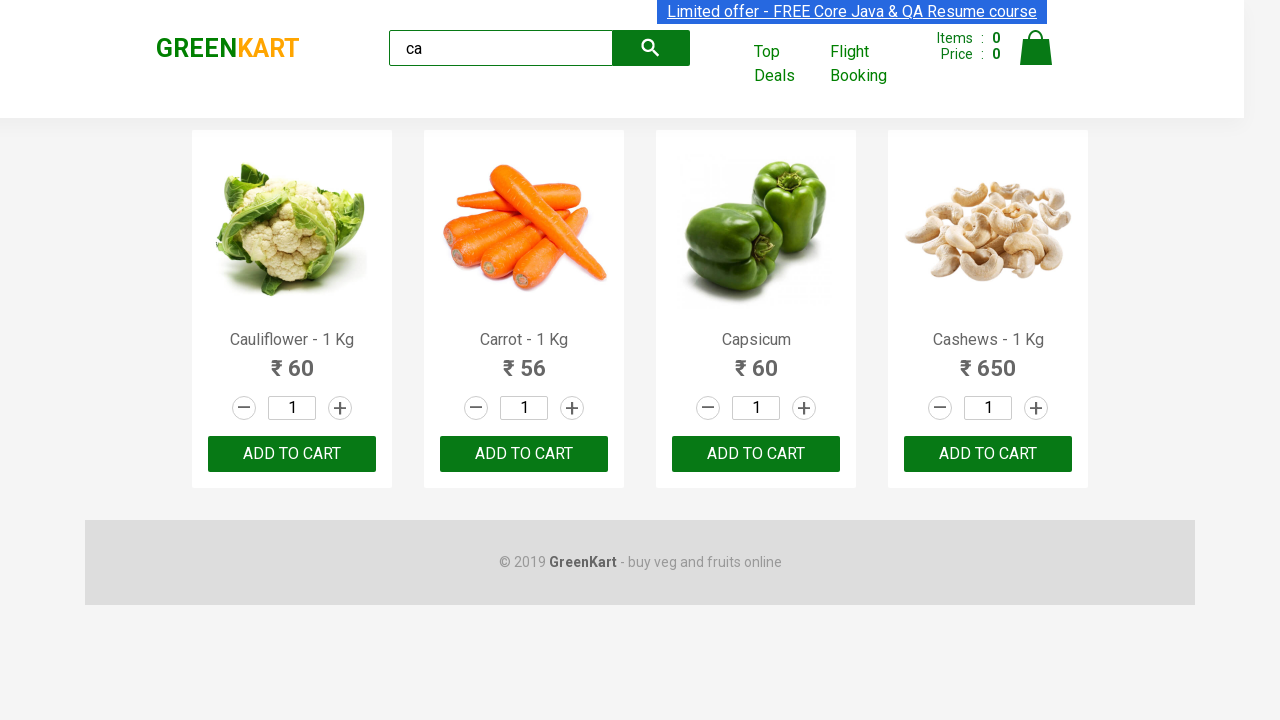

Retrieved all product elements from the page
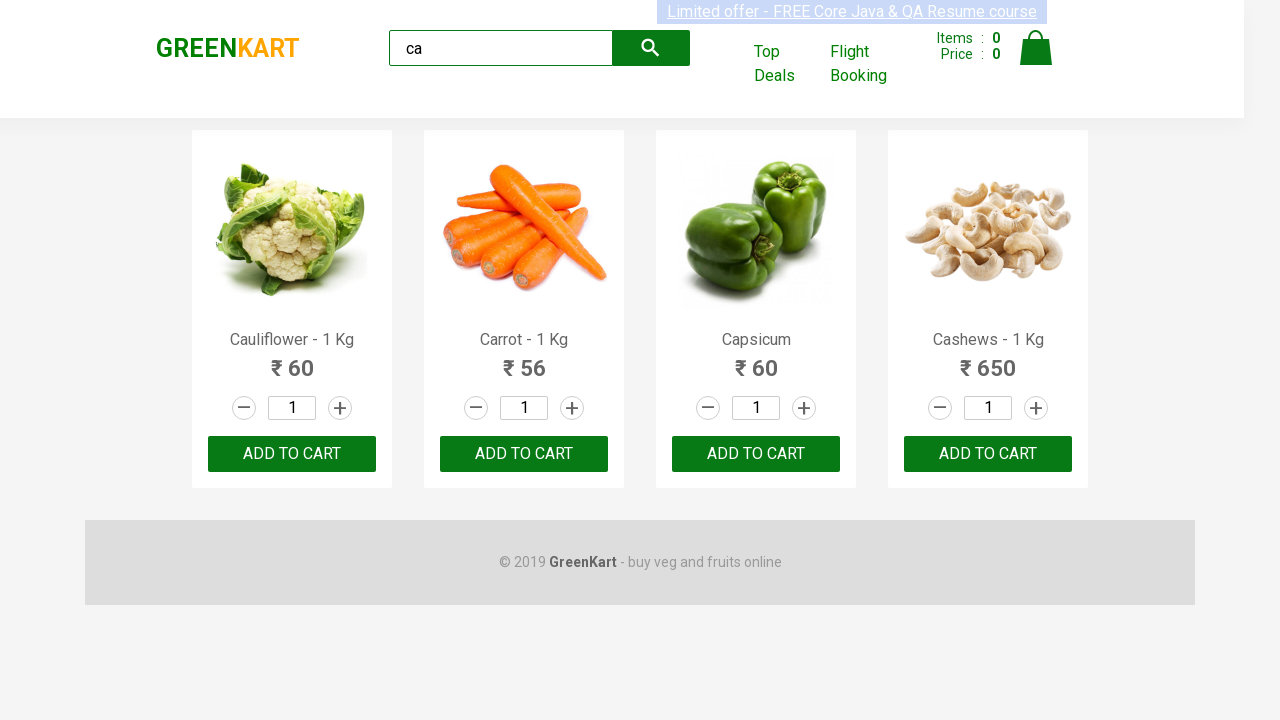

Retrieved product name: 'Cauliflower - 1 Kg'
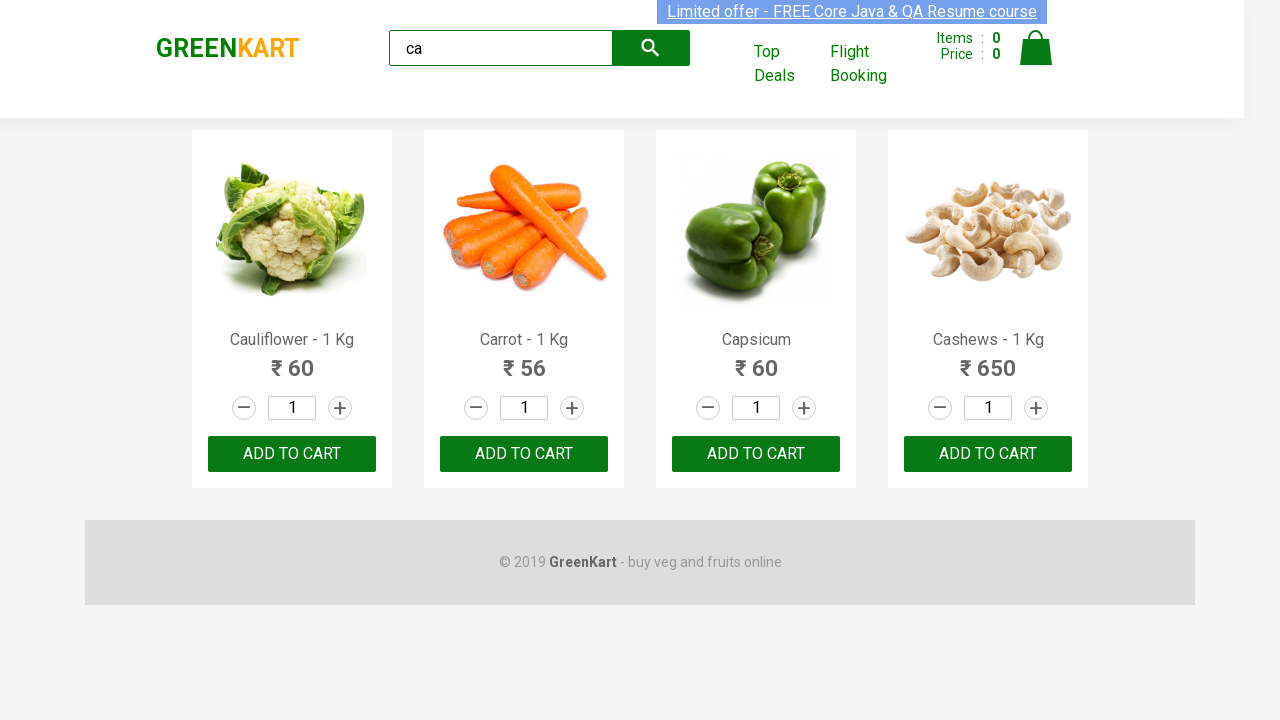

Retrieved product name: 'Carrot - 1 Kg'
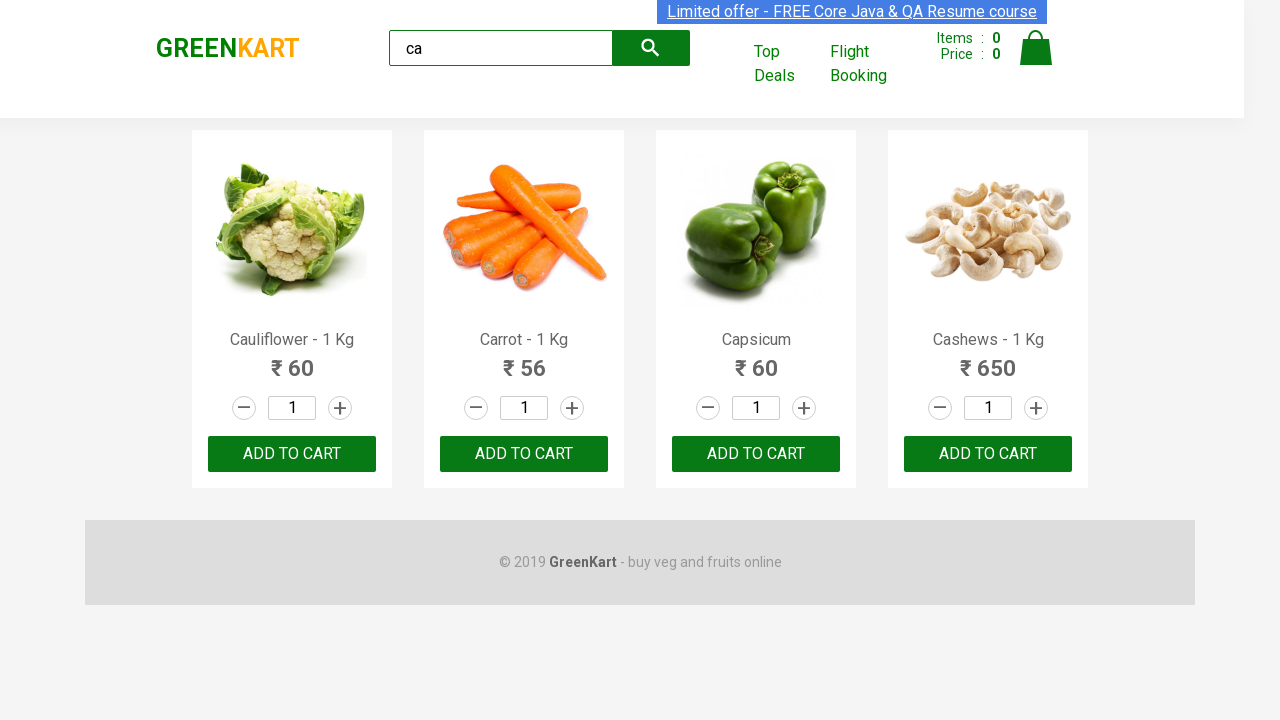

Retrieved product name: 'Capsicum'
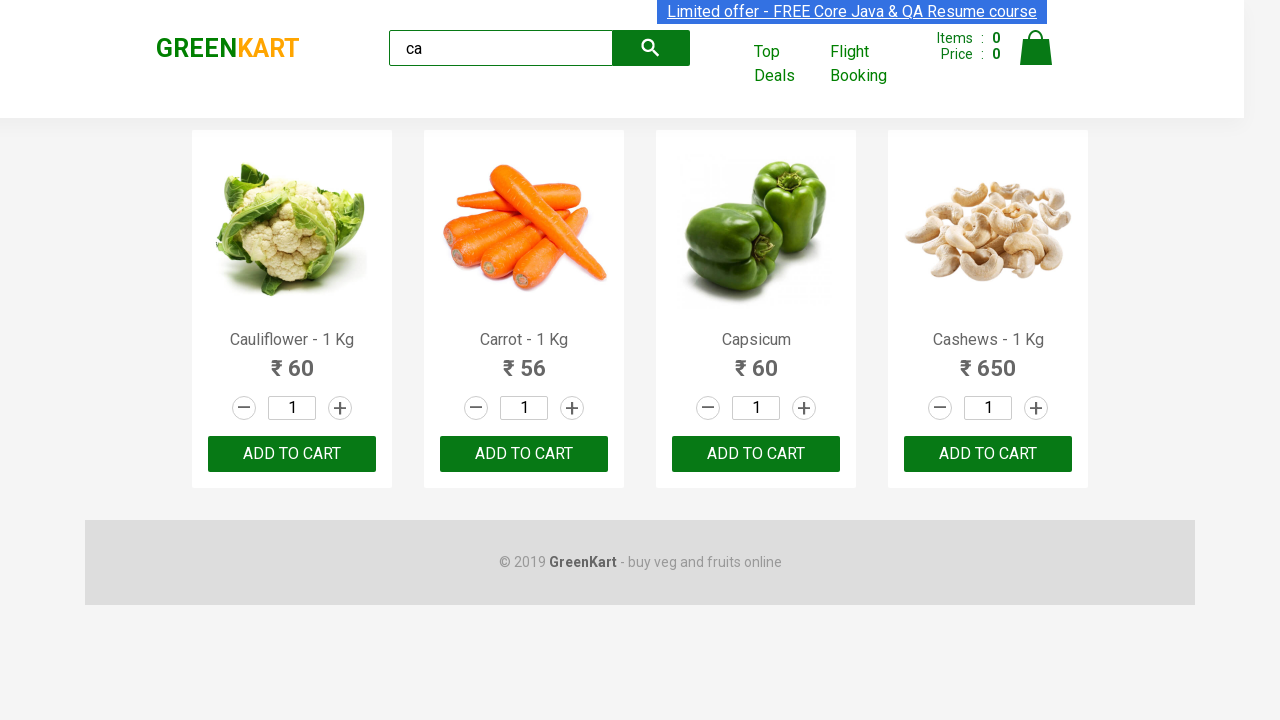

Retrieved product name: 'Cashews - 1 Kg'
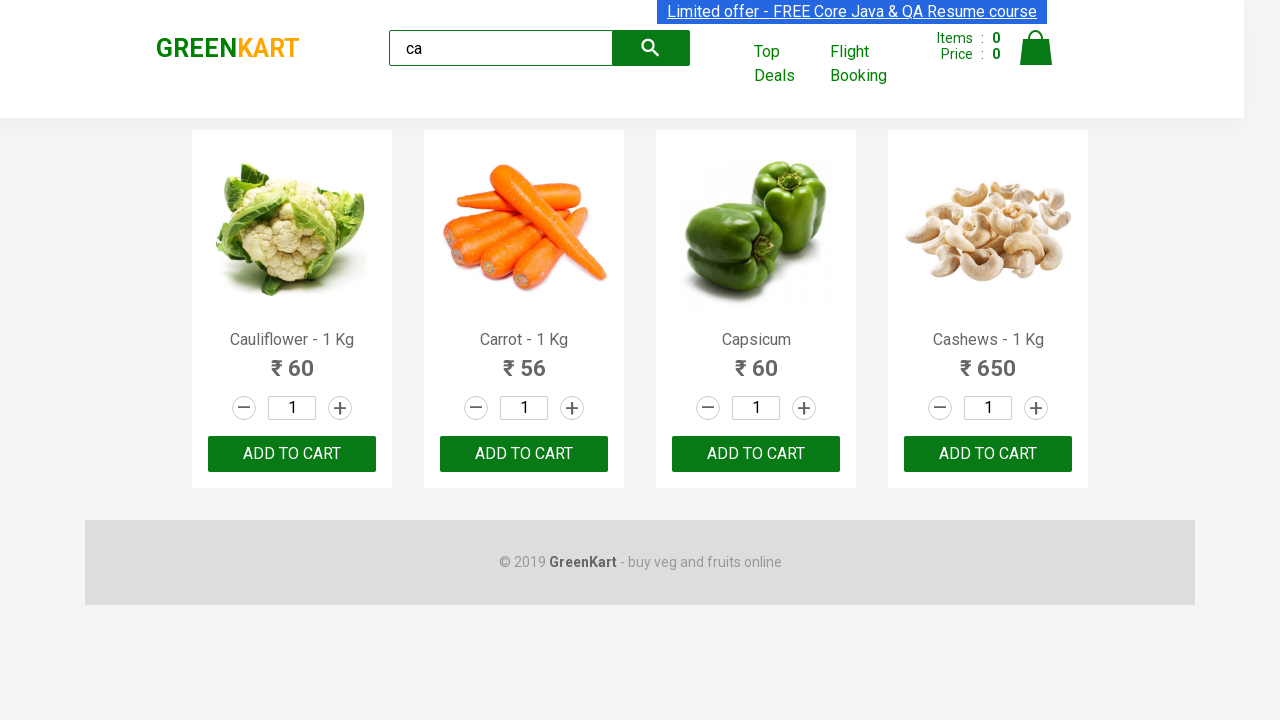

Added Cashews to cart by clicking the Add to cart button at (988, 454) on .products .product >> nth=3 >> button
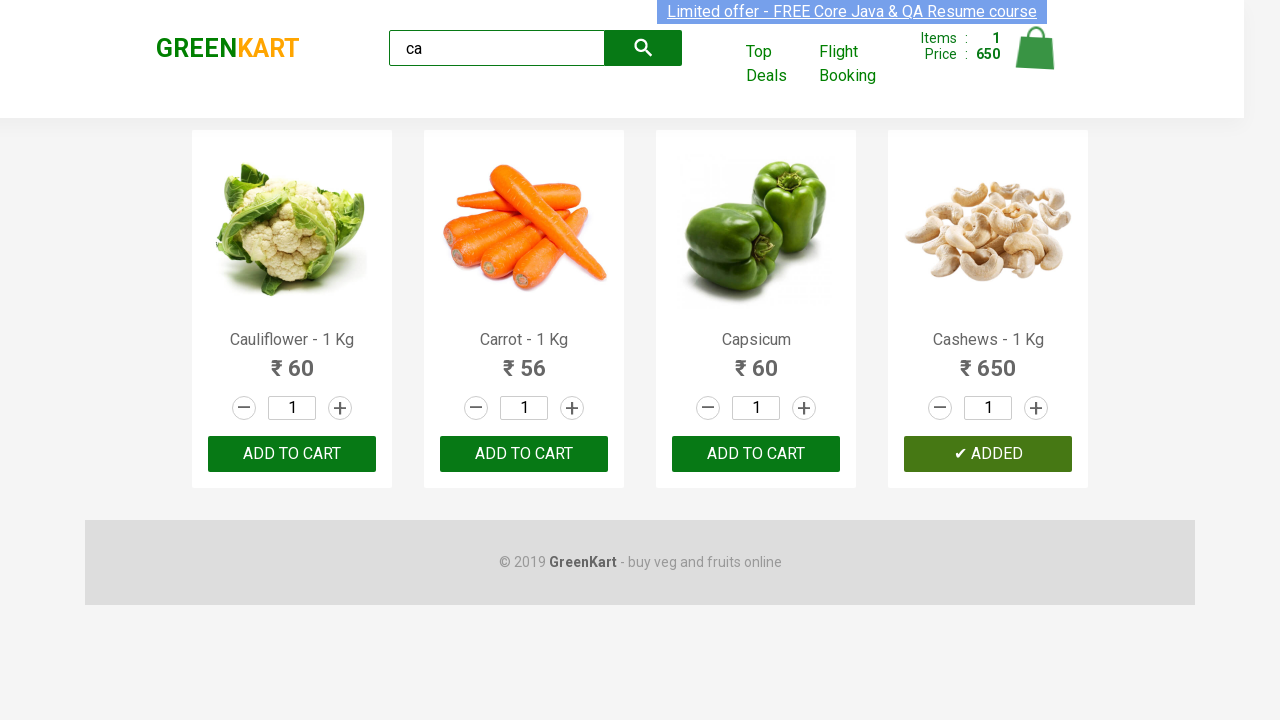

Clicked cart icon to view cart at (1036, 48) on .cart-icon > img
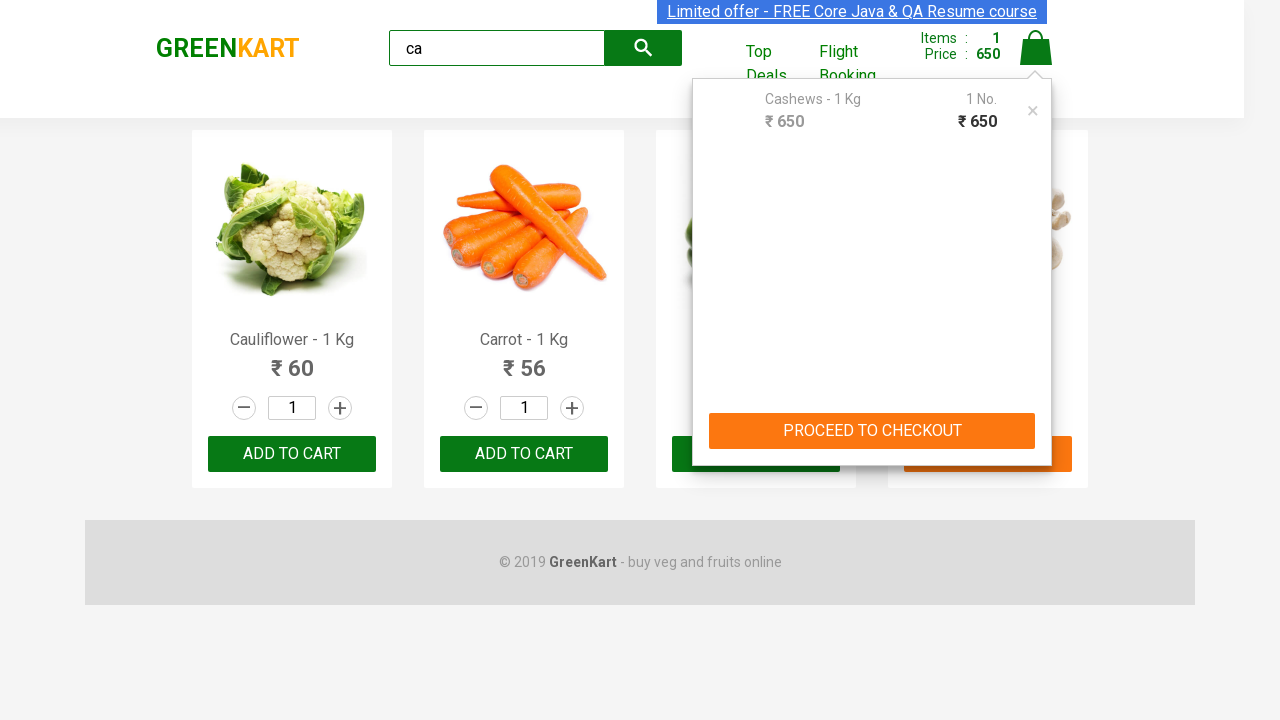

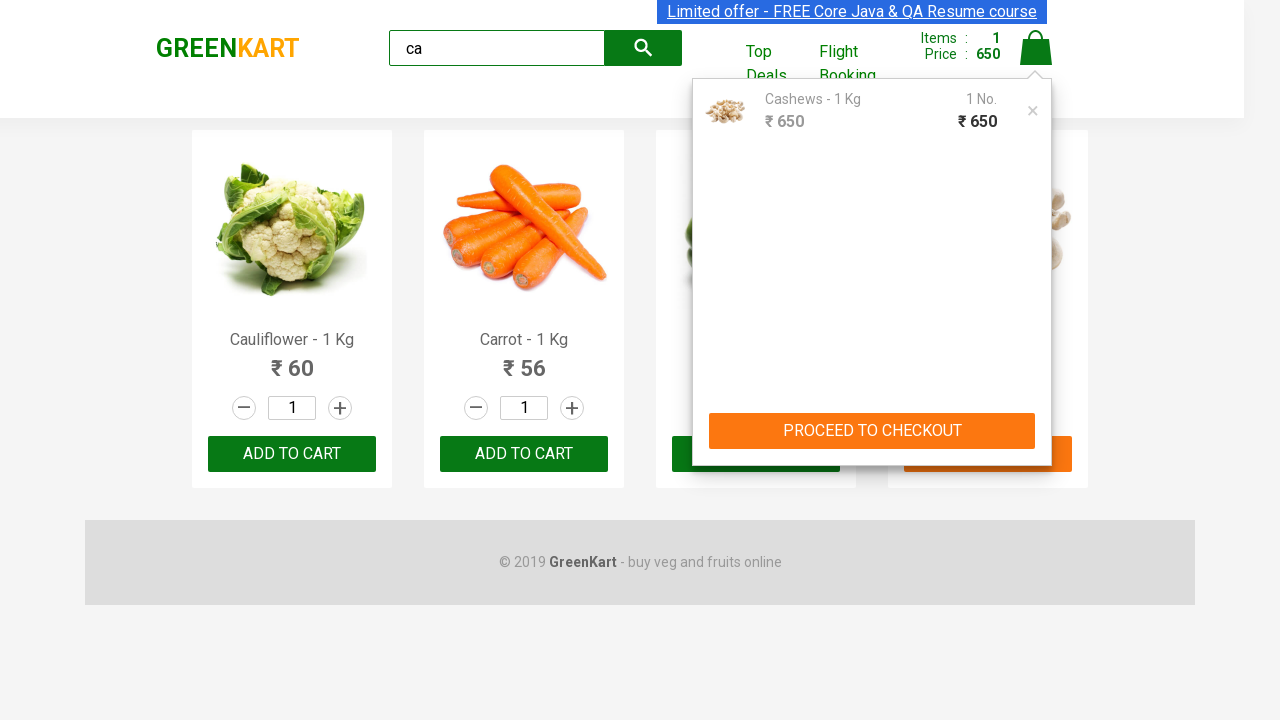